Tests a page with dynamically loading images by waiting for the landscape image to appear, then retrieves the src attribute of the award image to verify it loaded correctly.

Starting URL: https://bonigarcia.dev/selenium-webdriver-java/loading-images.html

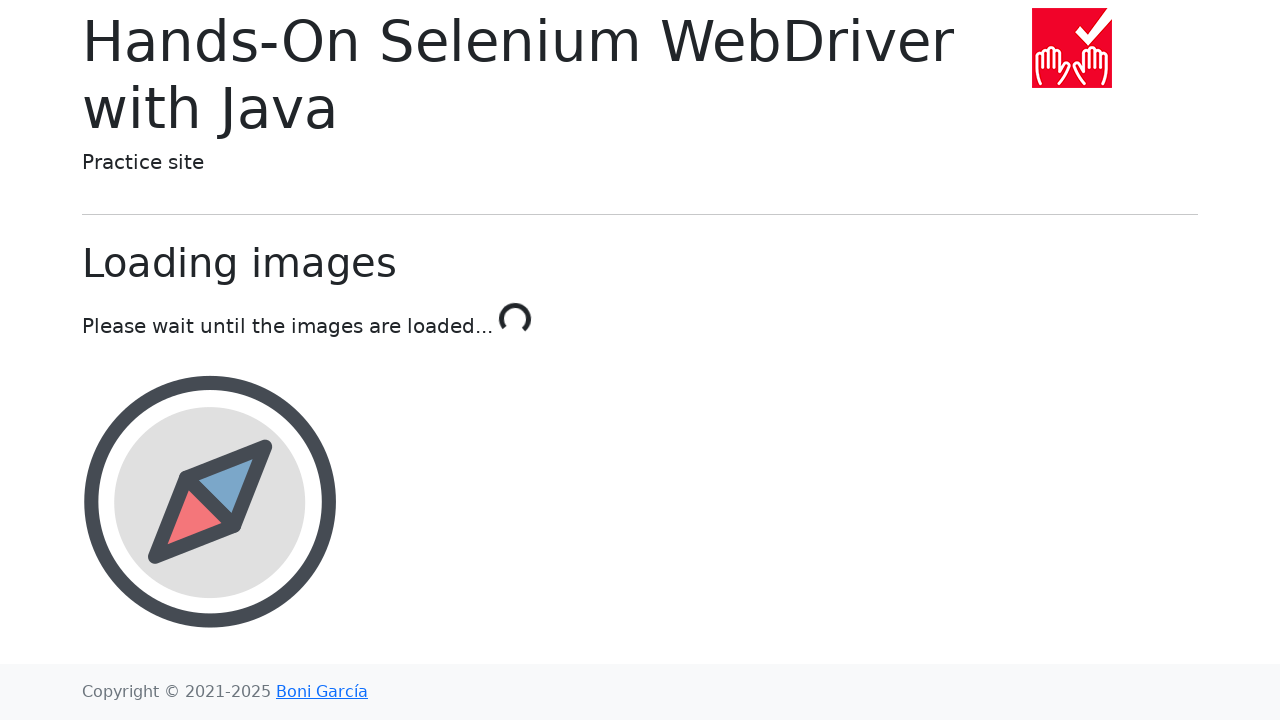

Navigated to loading images test page
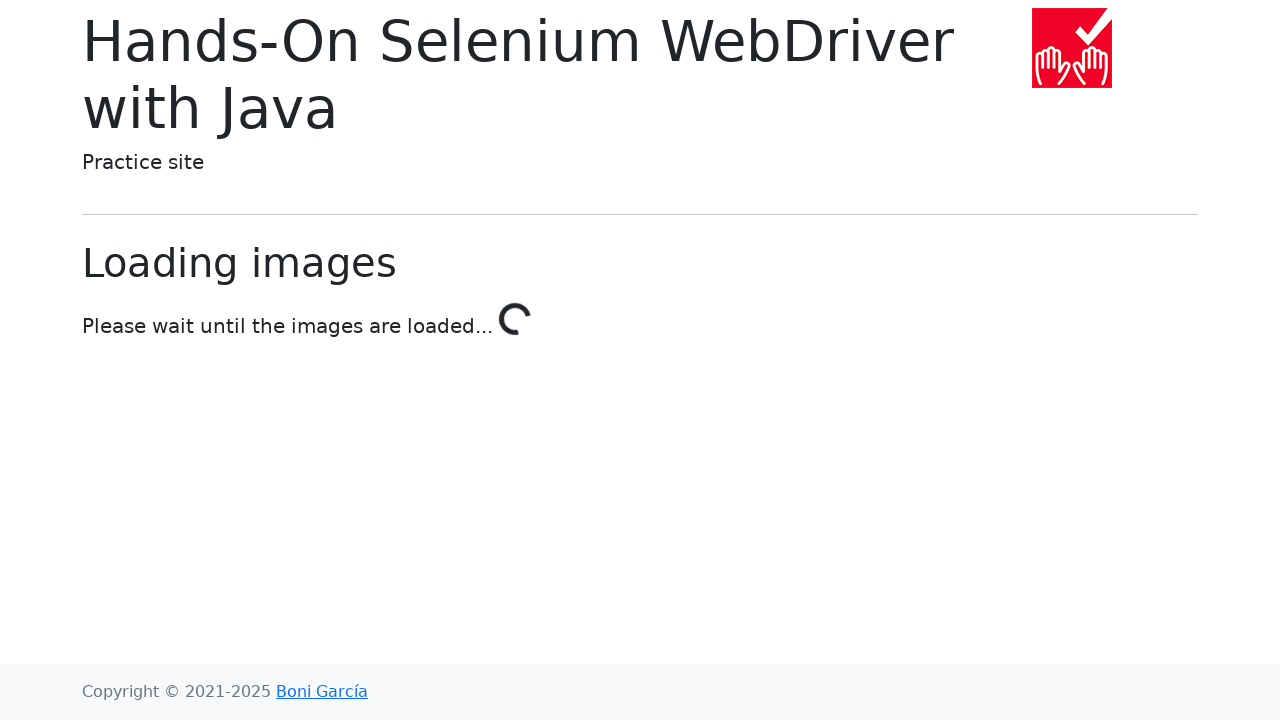

Landscape image loaded and appeared on page
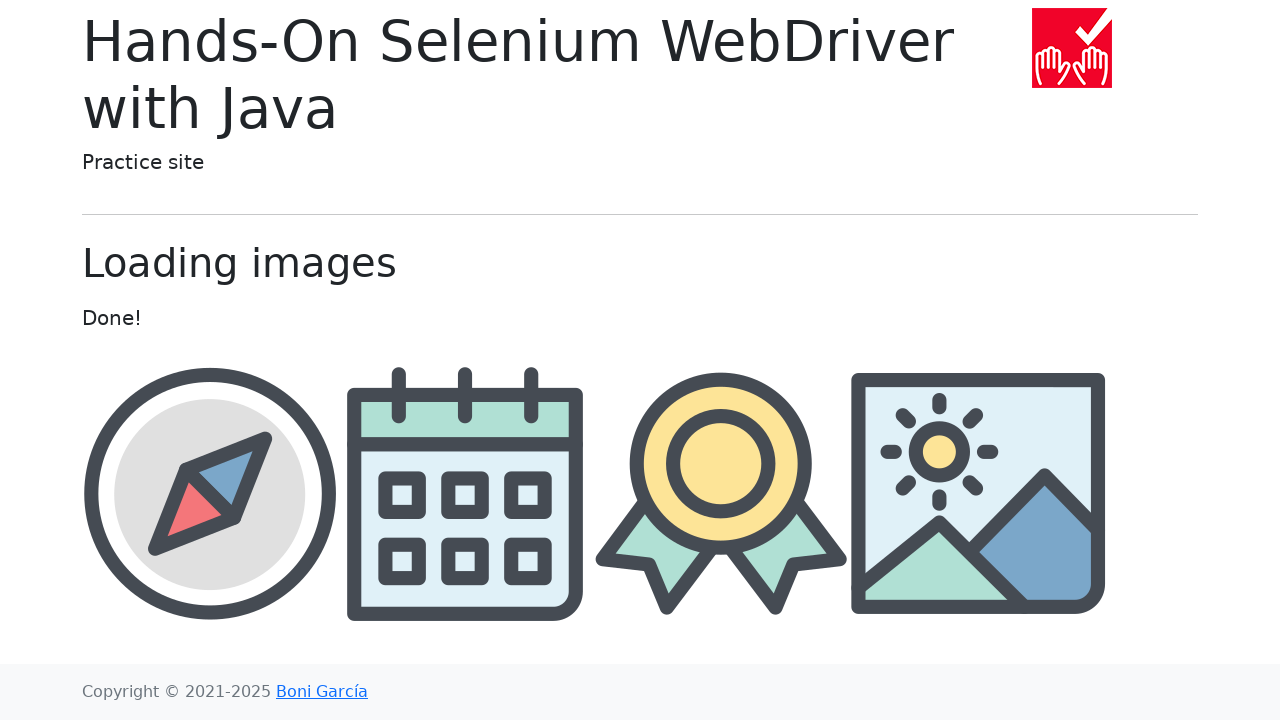

Retrieved src attribute of award image
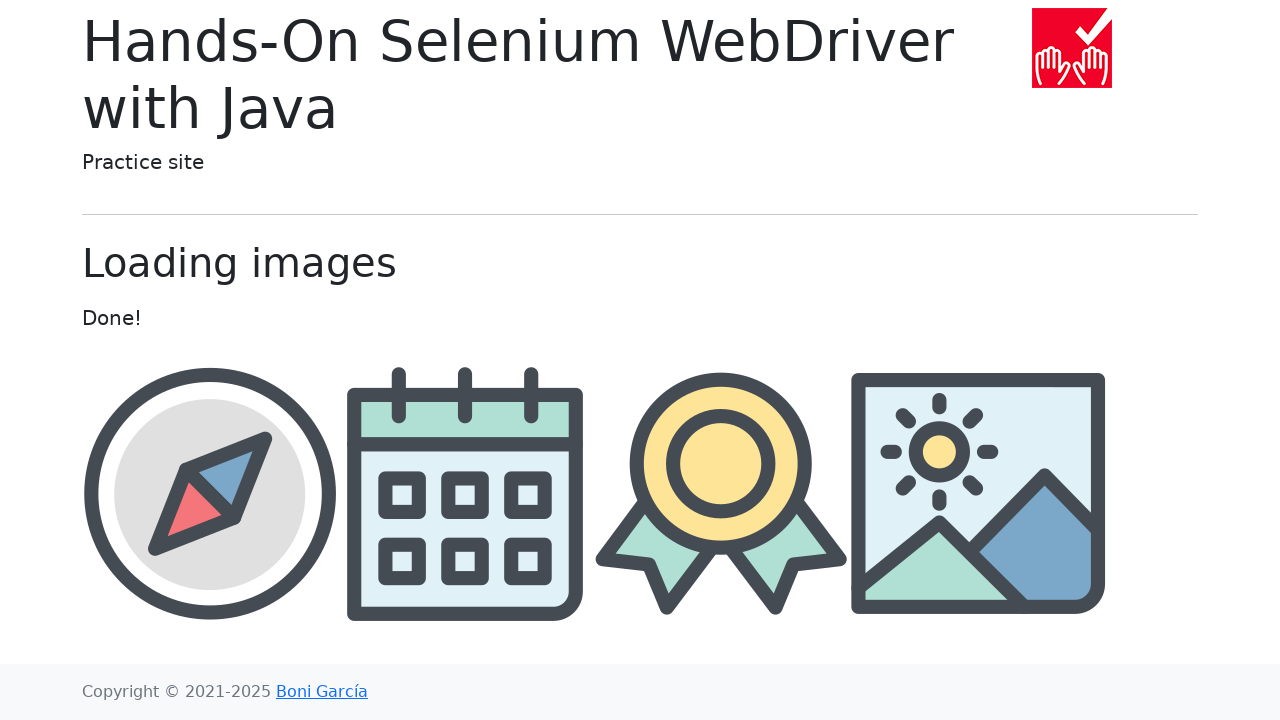

Verified award image src is not None
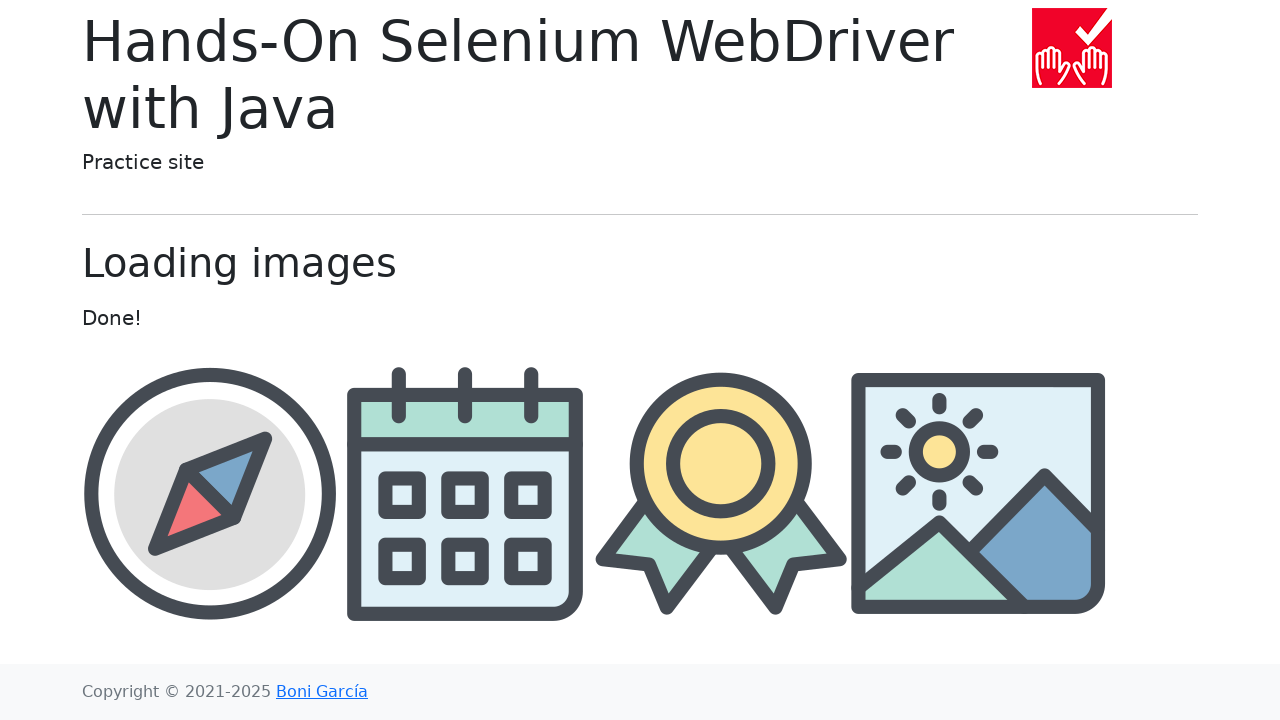

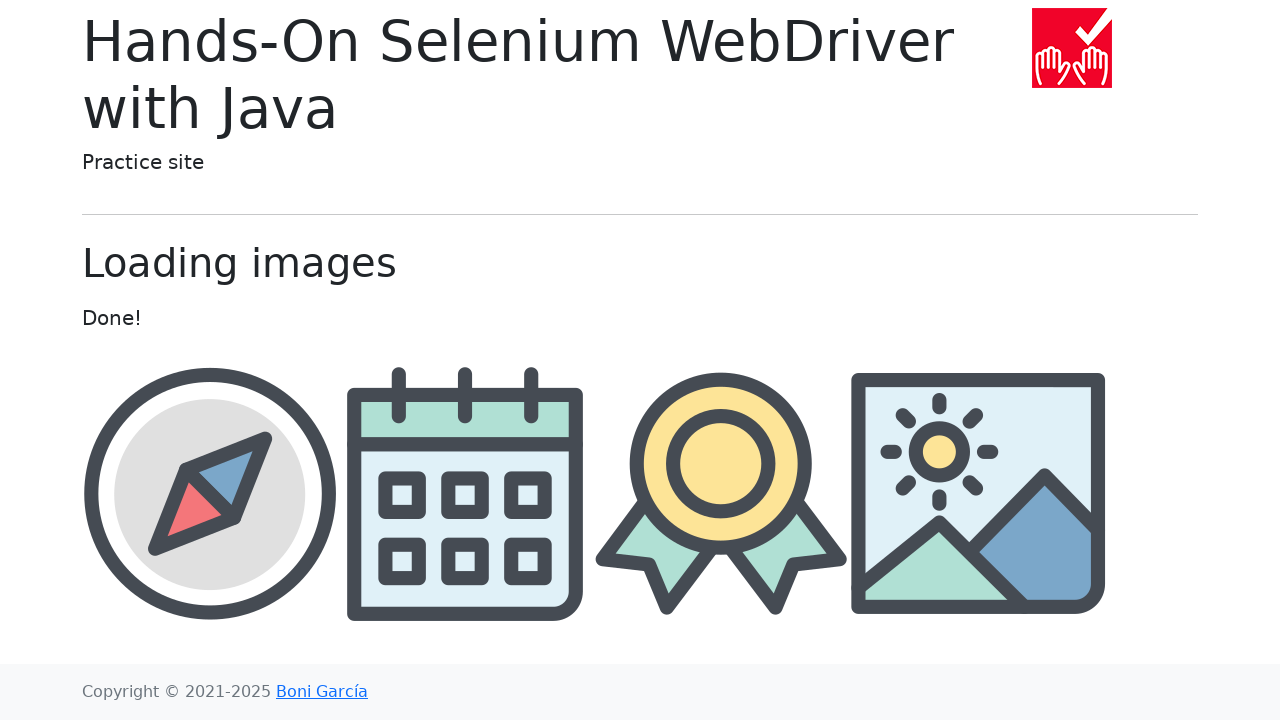